Tests the datepicker functionality by clicking on the datepicker input field to open the calendar widget

Starting URL: https://demo.automationtesting.in/Datepicker.html

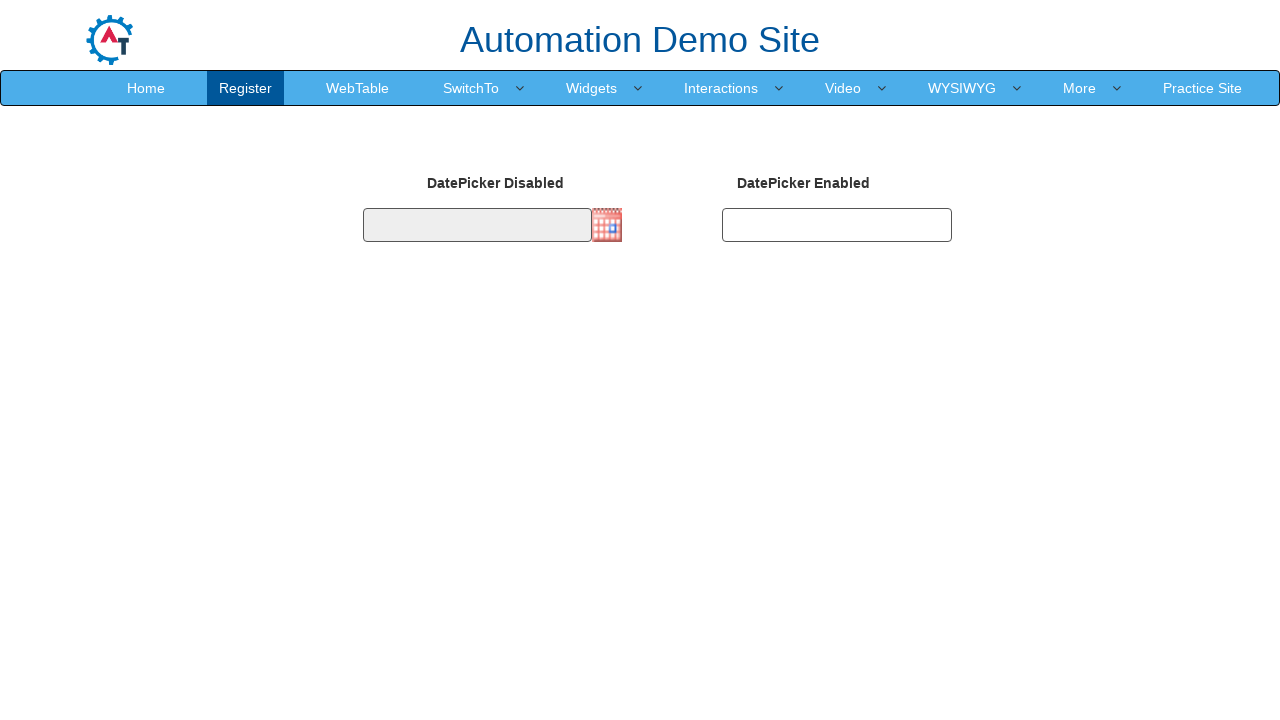

Clicked on datepicker input field to open calendar widget at (477, 225) on #datepicker1
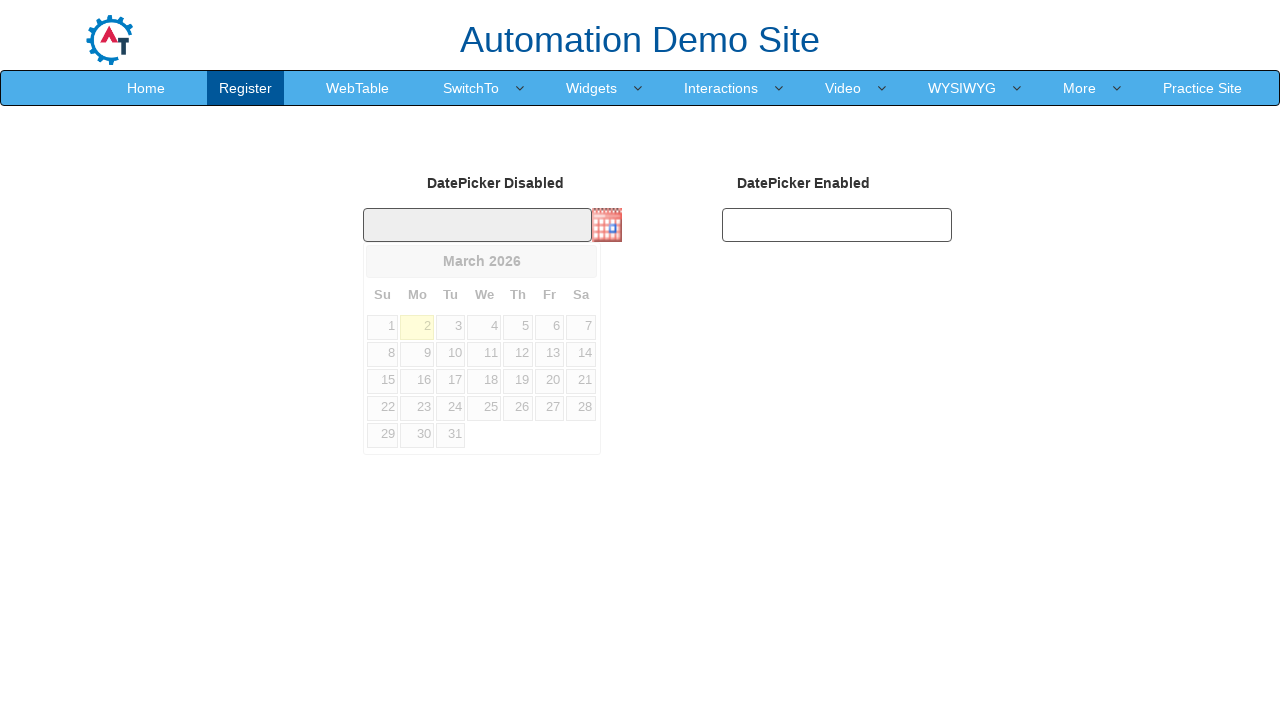

Calendar widget loaded and displayed
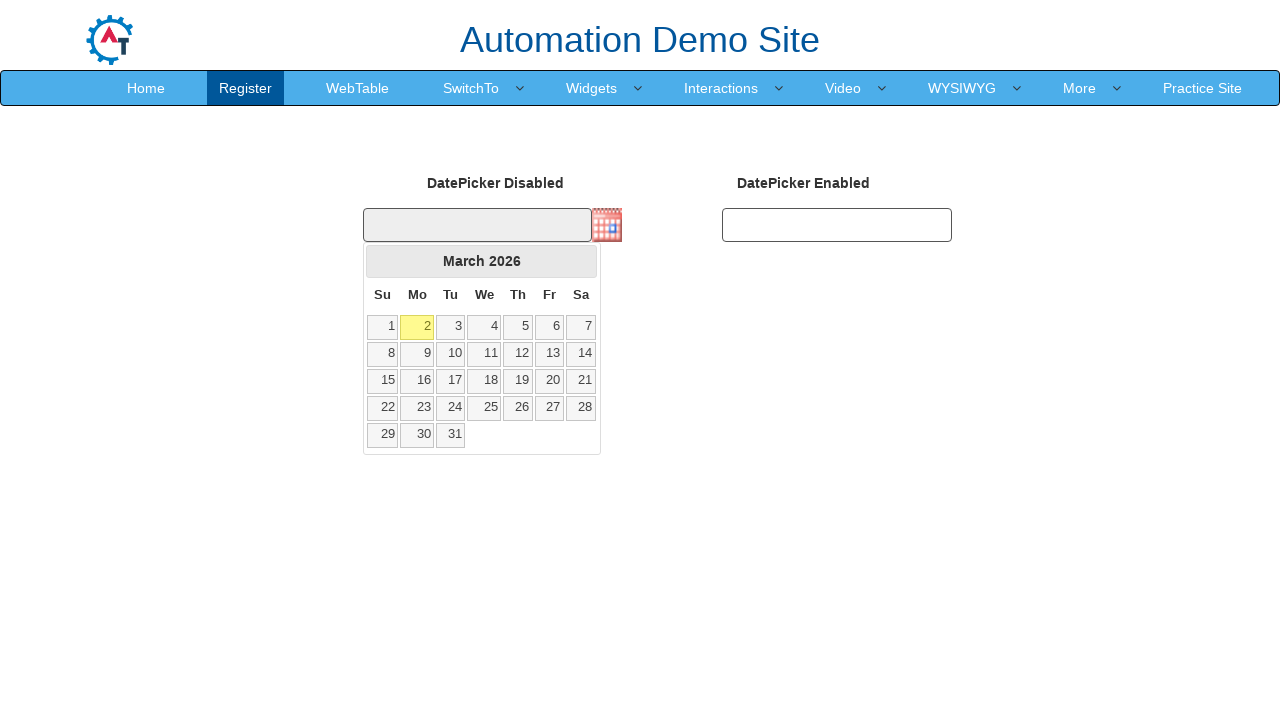

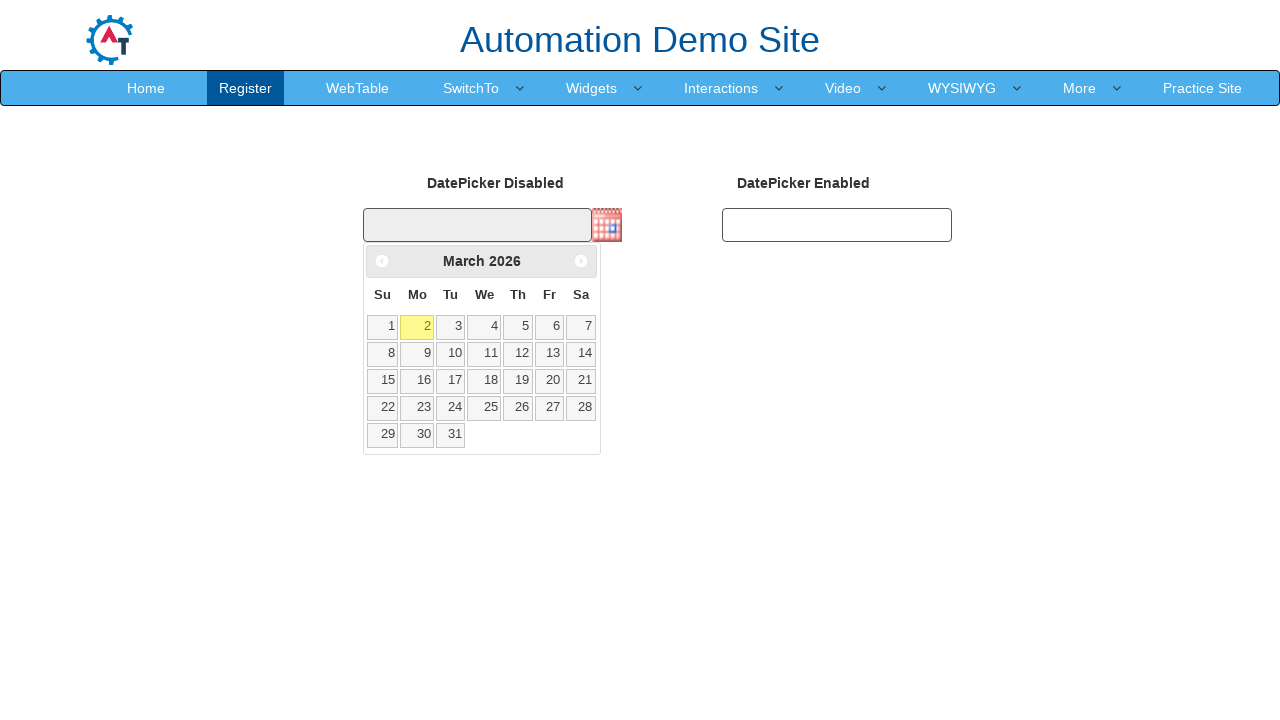